Tests clicking on a blue button with specific CSS classes on a UI testing playground site, repeating the navigation and click action 3 times.

Starting URL: http://uitestingplayground.com/classattr

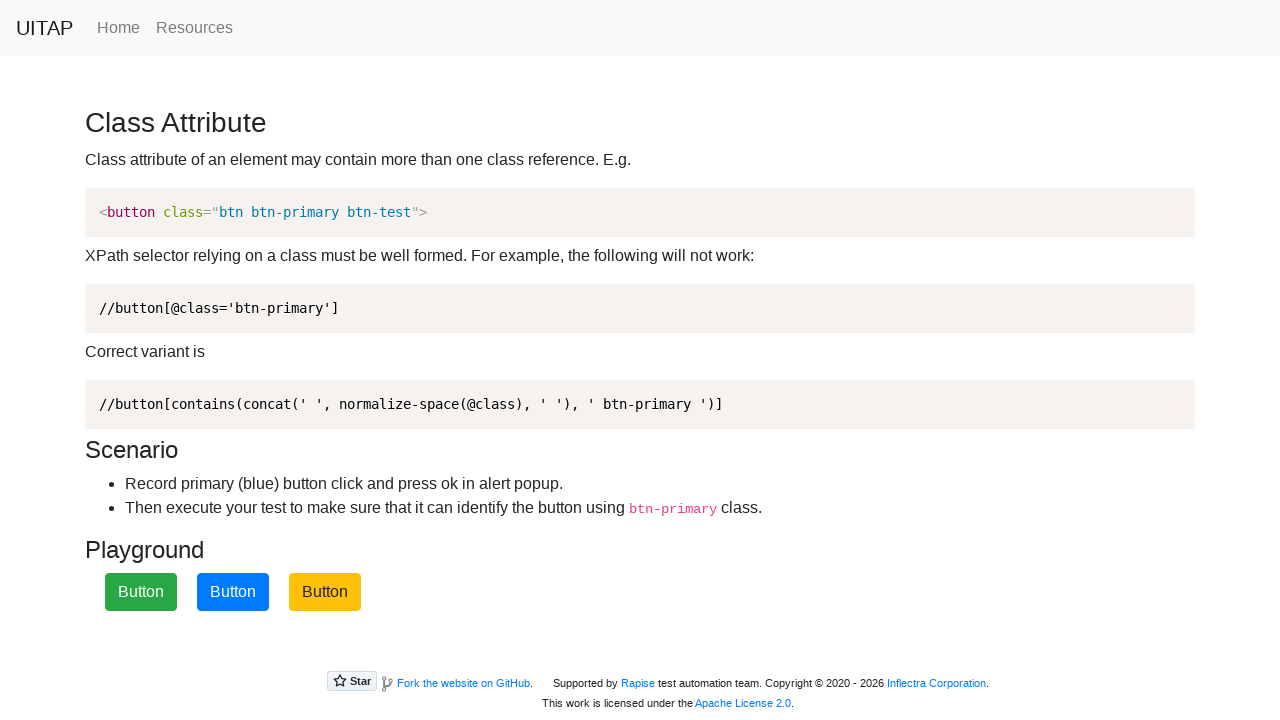

Clicked blue button with classes btn, btn-primary, btn-test at (233, 592) on button.btn.btn-primary.btn-test
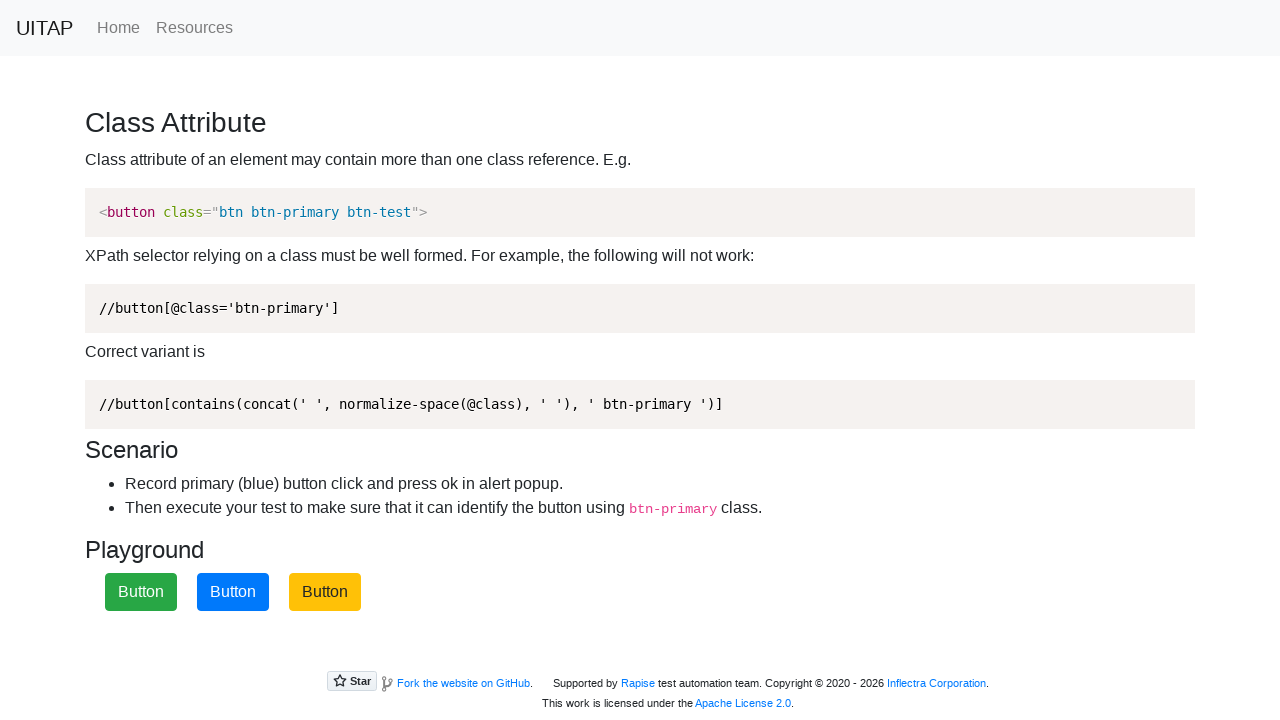

Set up dialog handler to accept alerts
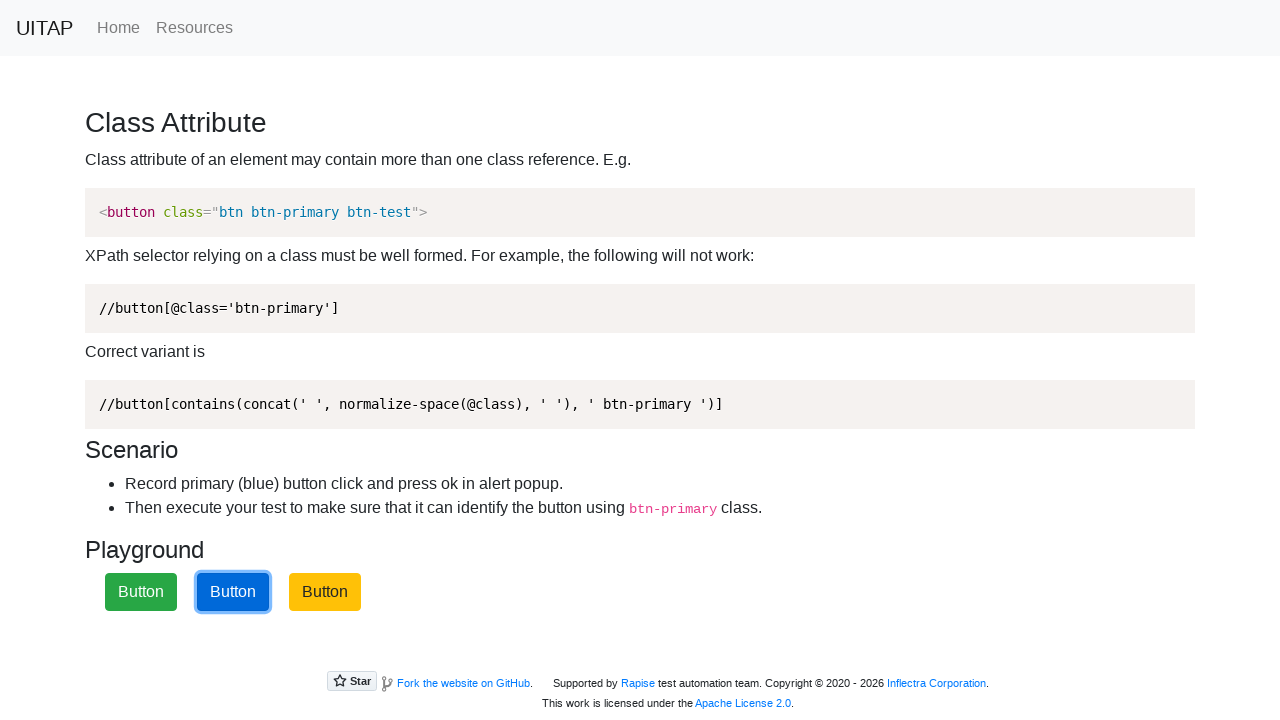

Navigated to http://uitestingplayground.com/classattr
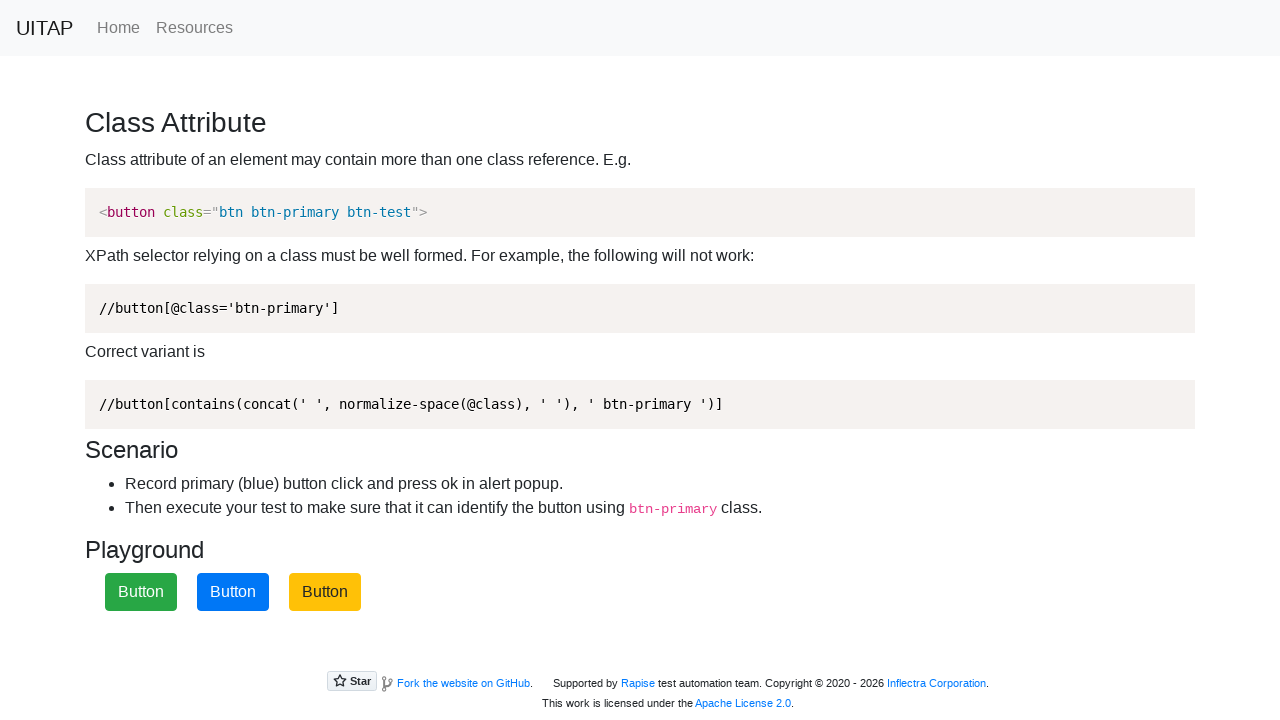

Clicked blue button with classes btn, btn-primary, btn-test at (233, 592) on button.btn.btn-primary.btn-test
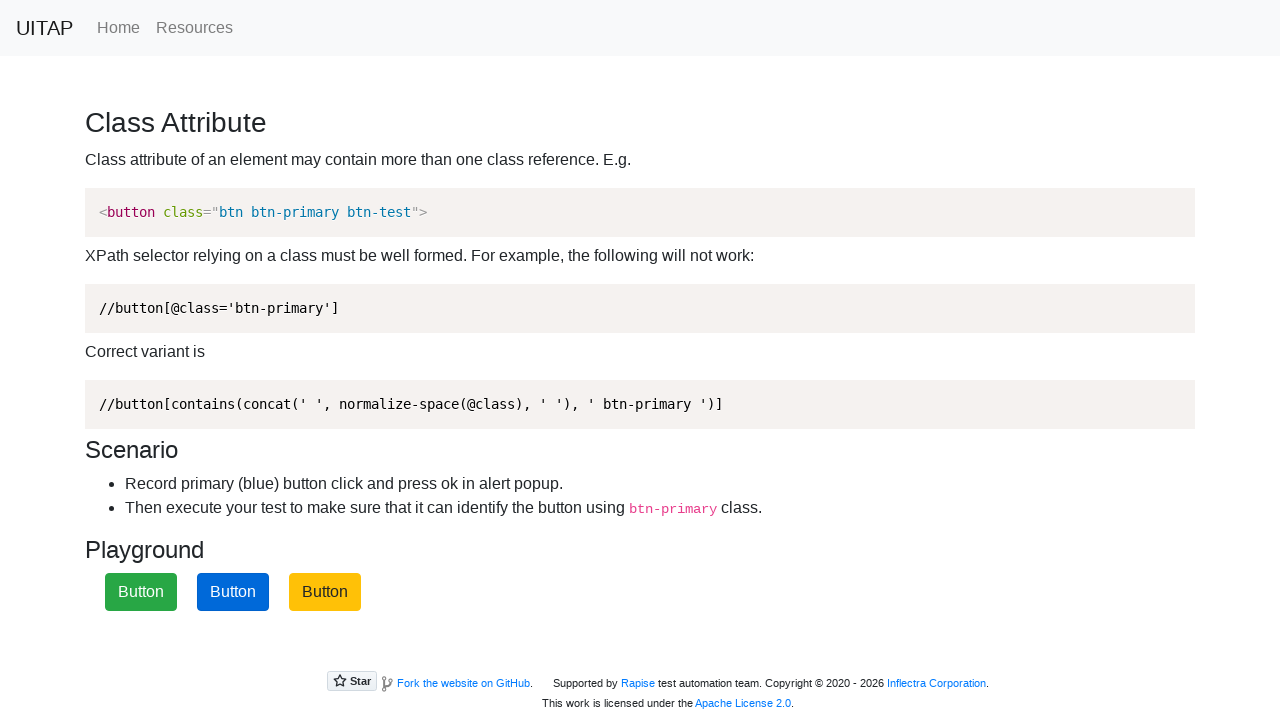

Navigated to http://uitestingplayground.com/classattr
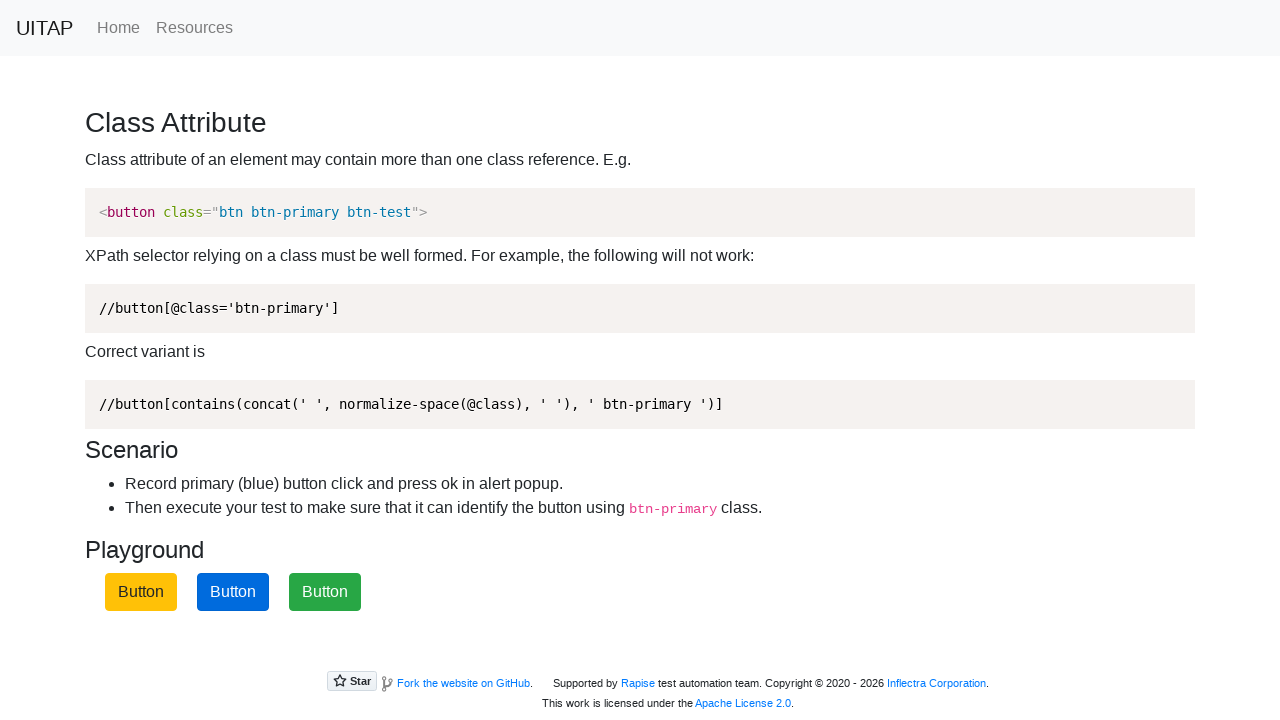

Clicked blue button with classes btn, btn-primary, btn-test at (233, 592) on button.btn.btn-primary.btn-test
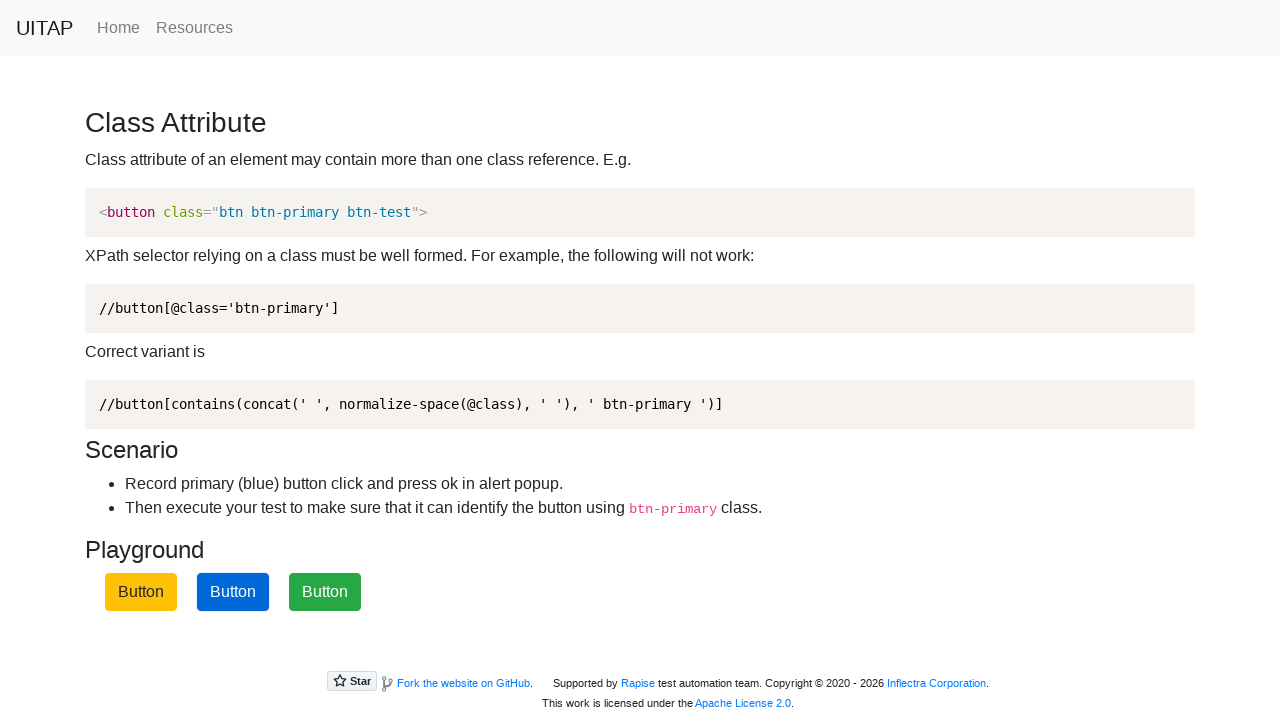

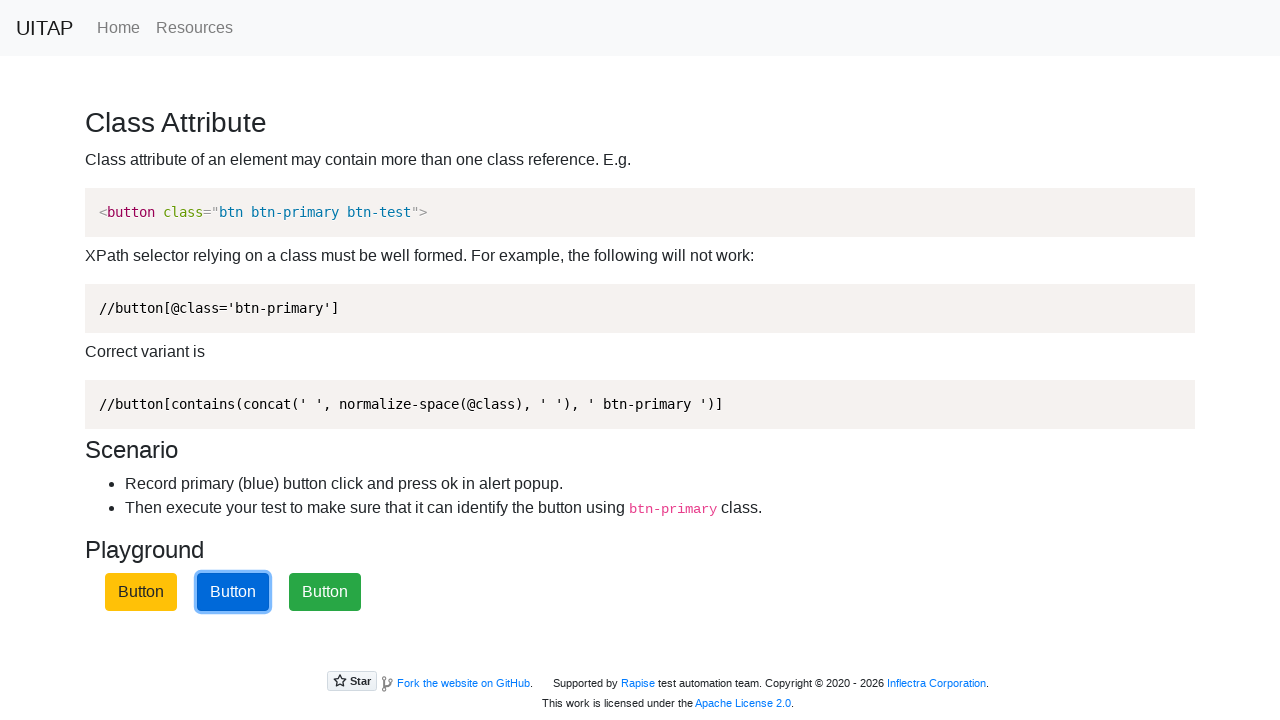